Tests handling of frames by navigating to Oracle Java API documentation and clicking on a package link within the left pane frame

Starting URL: https://docs.oracle.com/javase/8/docs/api/

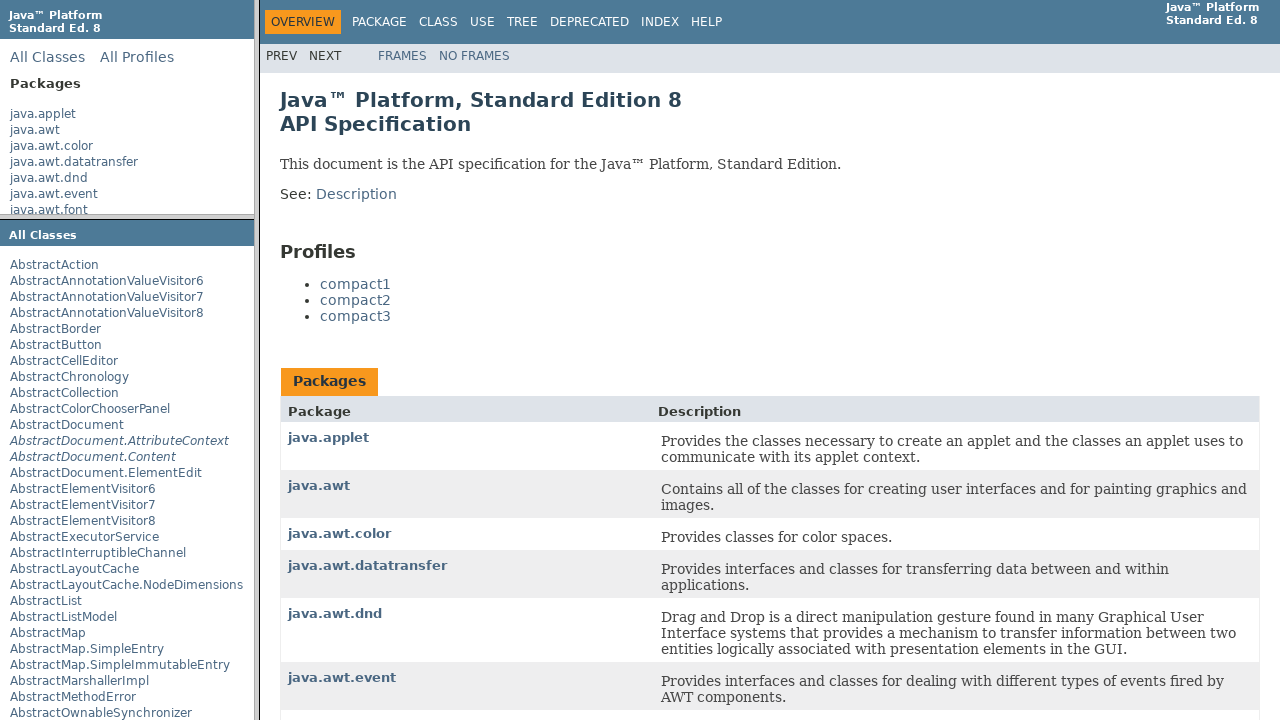

Located the package list frame
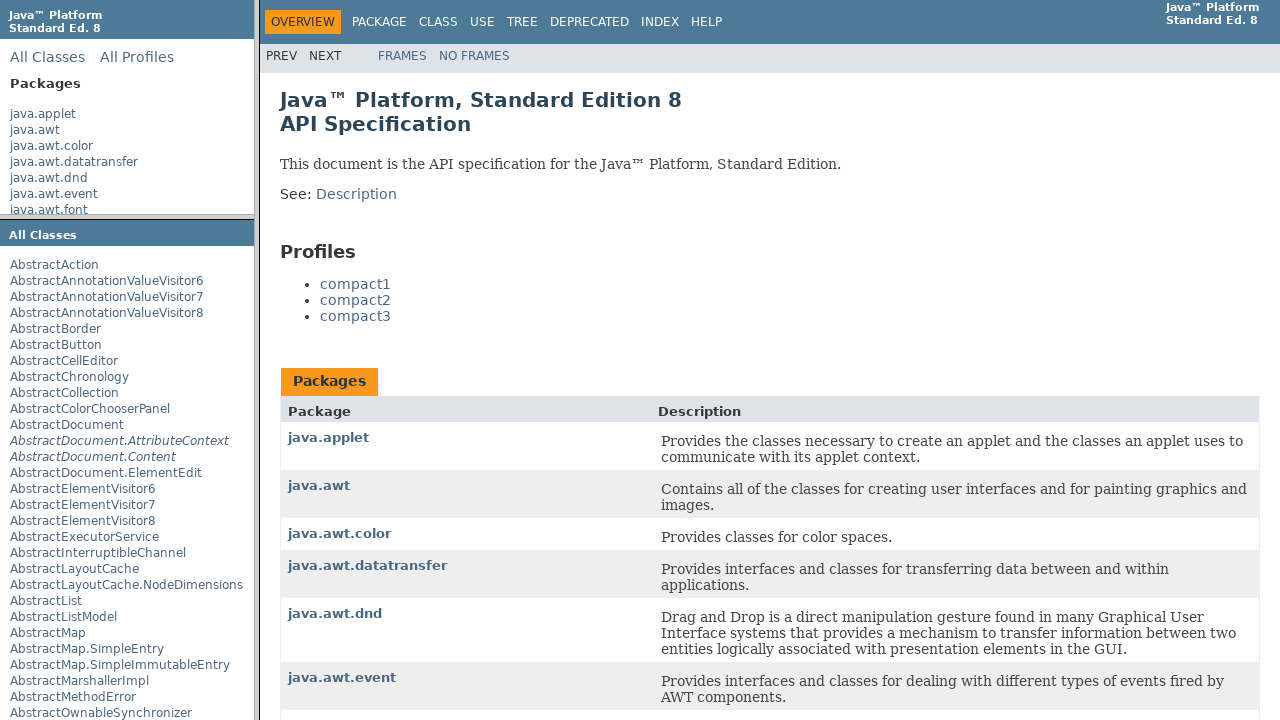

Clicked on java.applet package link within the left pane frame at (43, 114) on frame[name="packageListFrame"] >> internal:control=enter-frame >> internal:role=
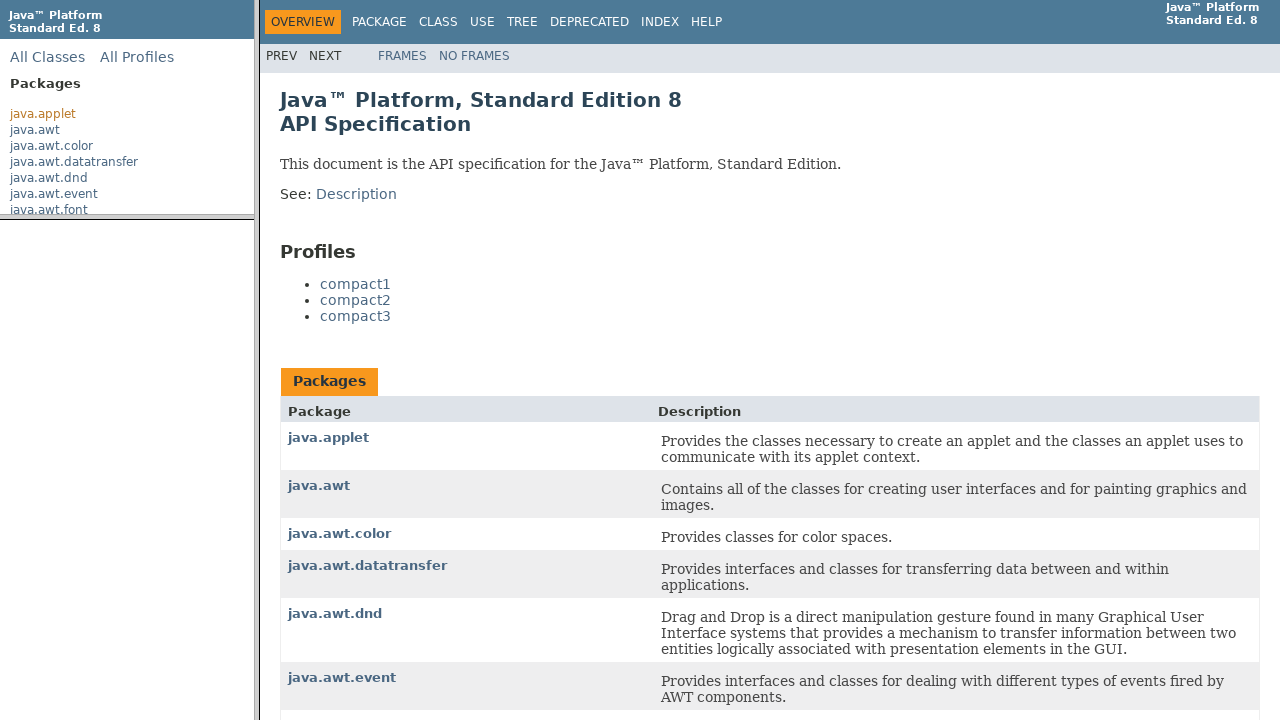

Waited for frame content to update
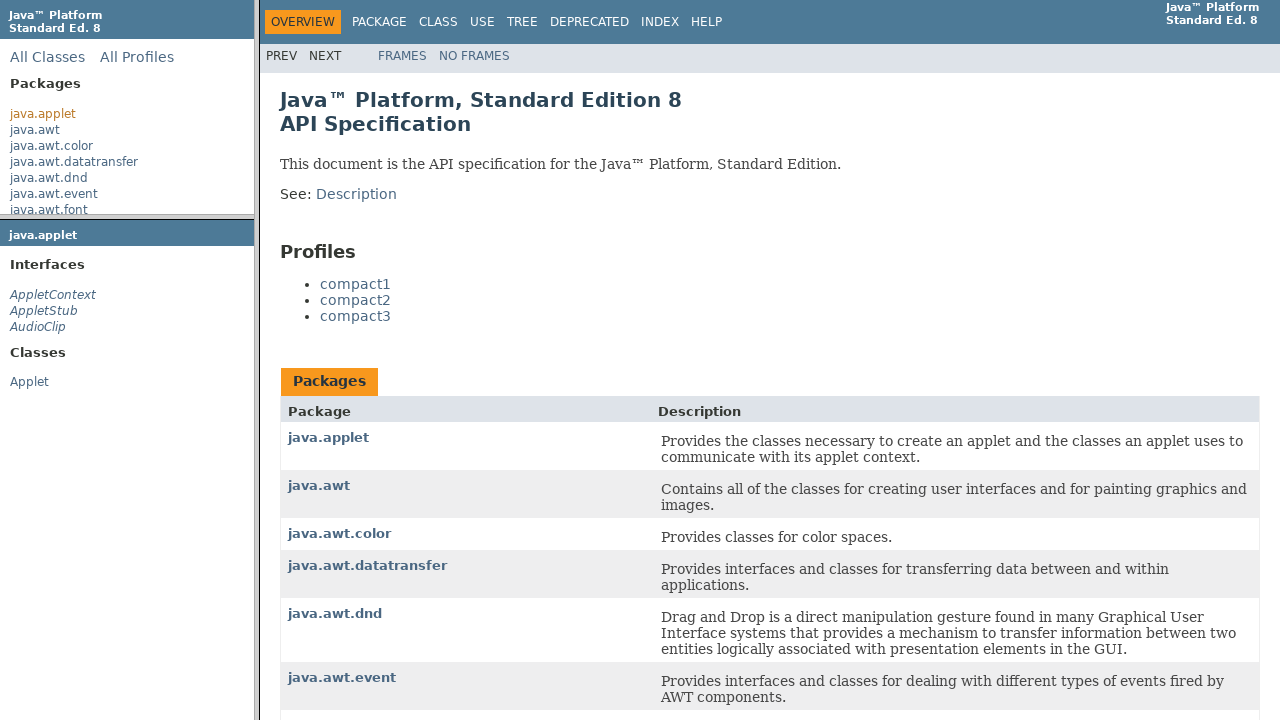

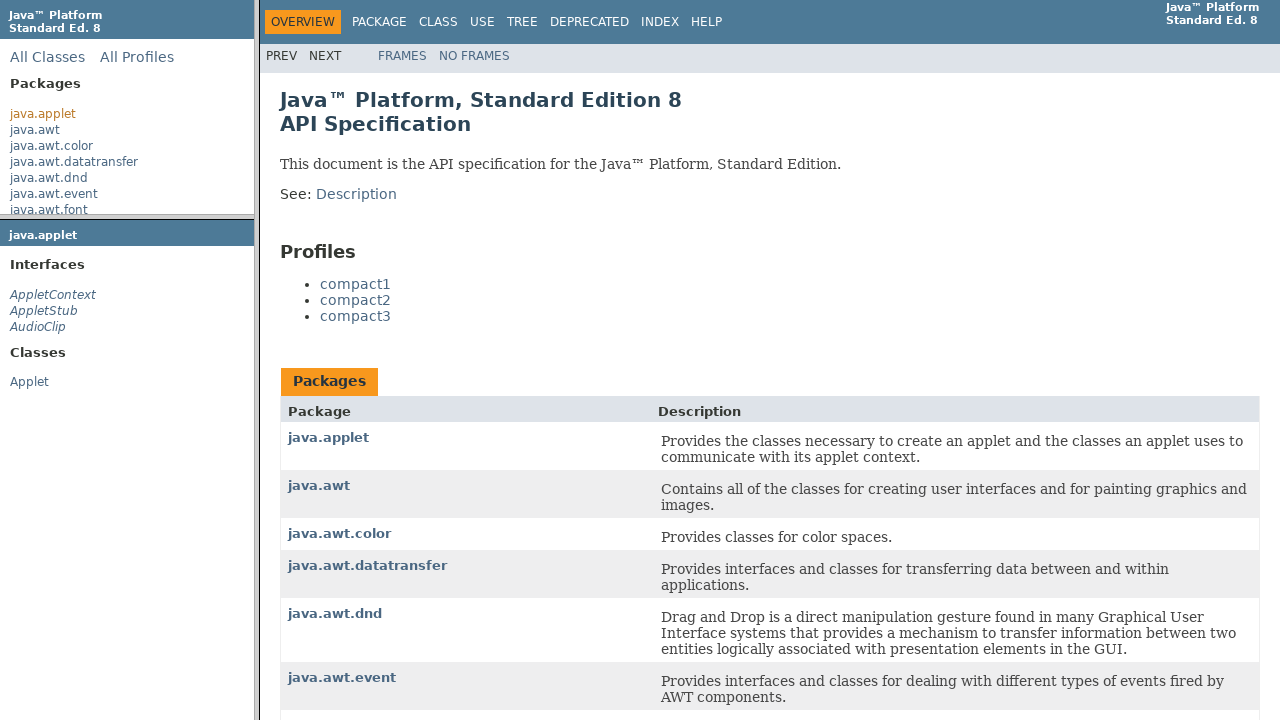